Demonstrates drag and drop by offset coordinates from source element to target position

Starting URL: https://crossbrowsertesting.github.io/drag-and-drop

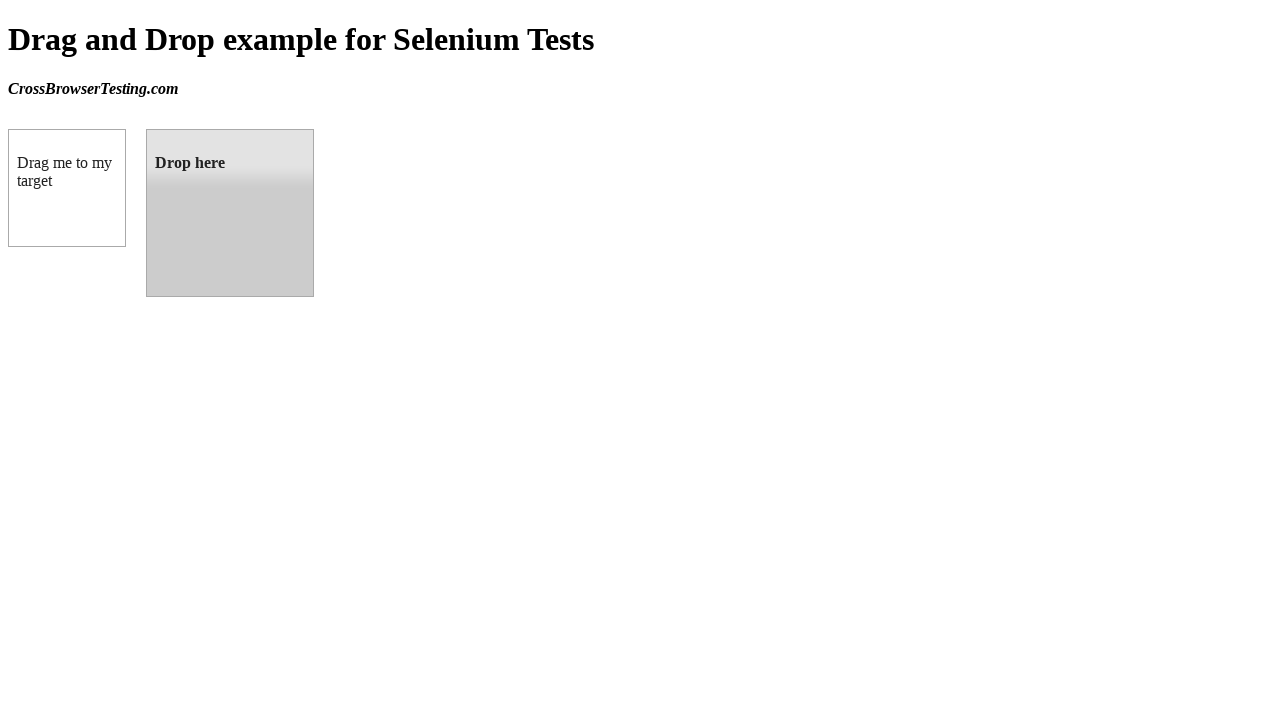

Navigated to drag and drop demo page
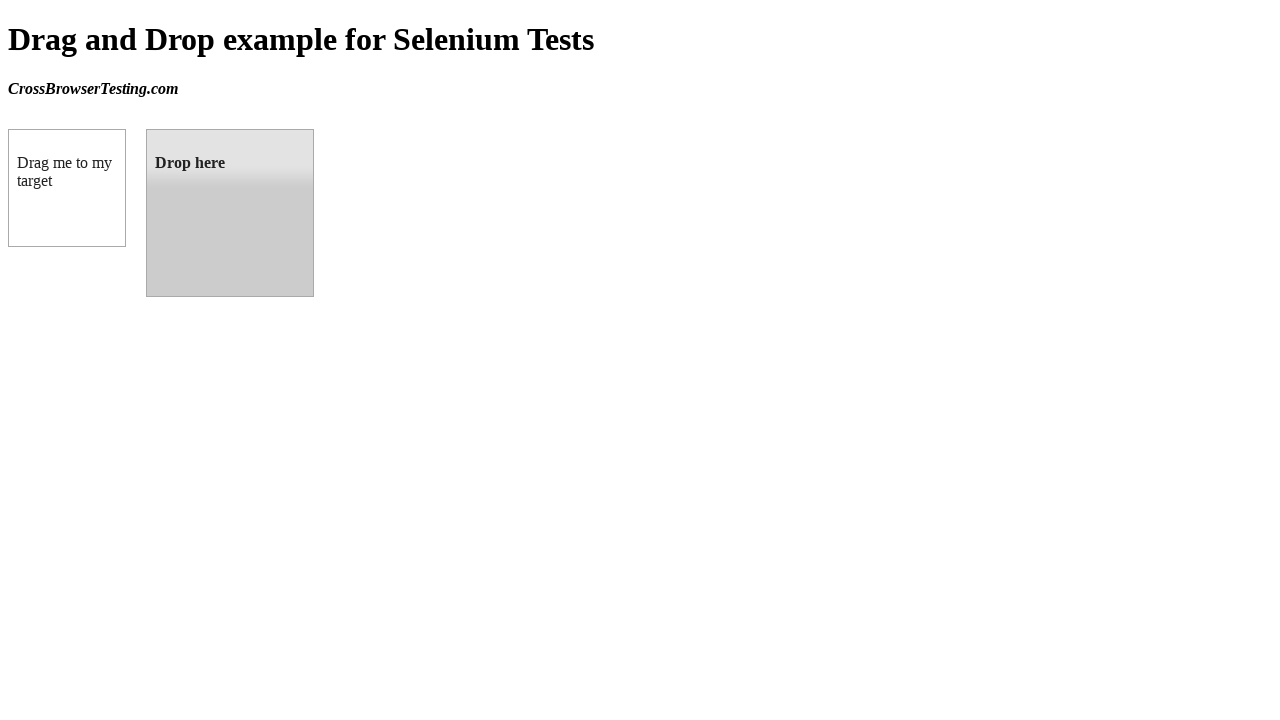

Located draggable source element
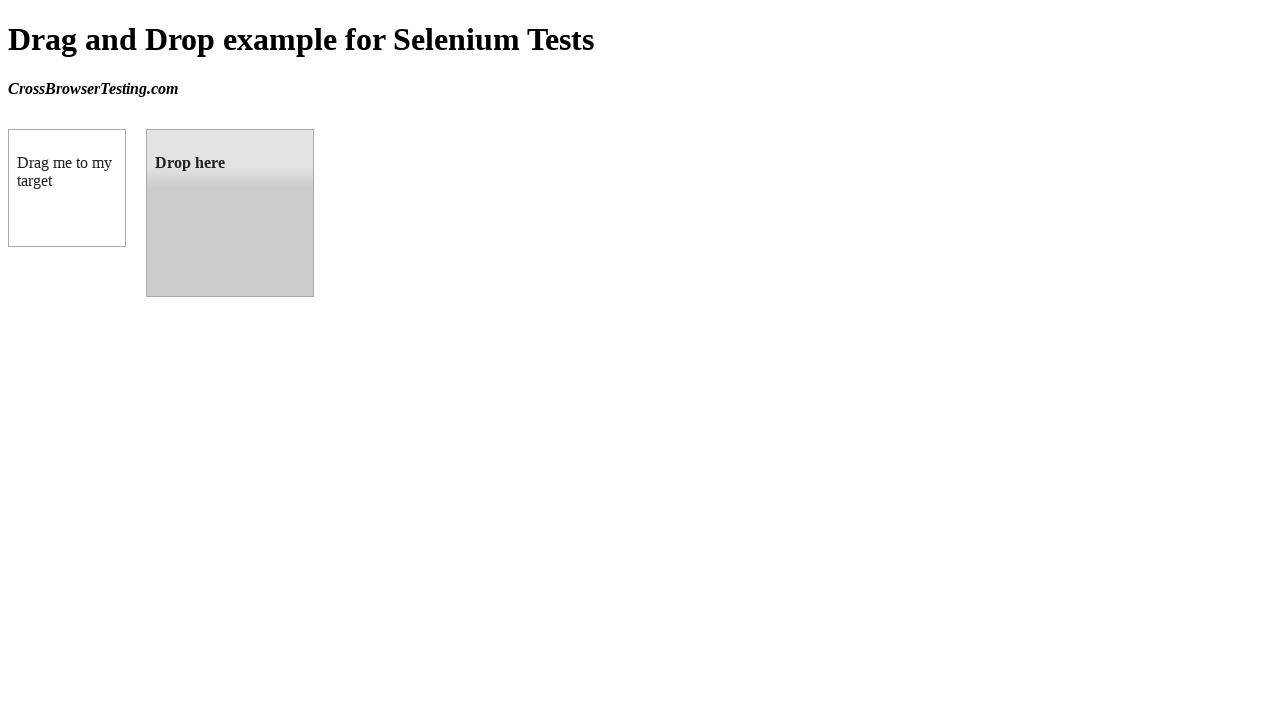

Located droppable target element
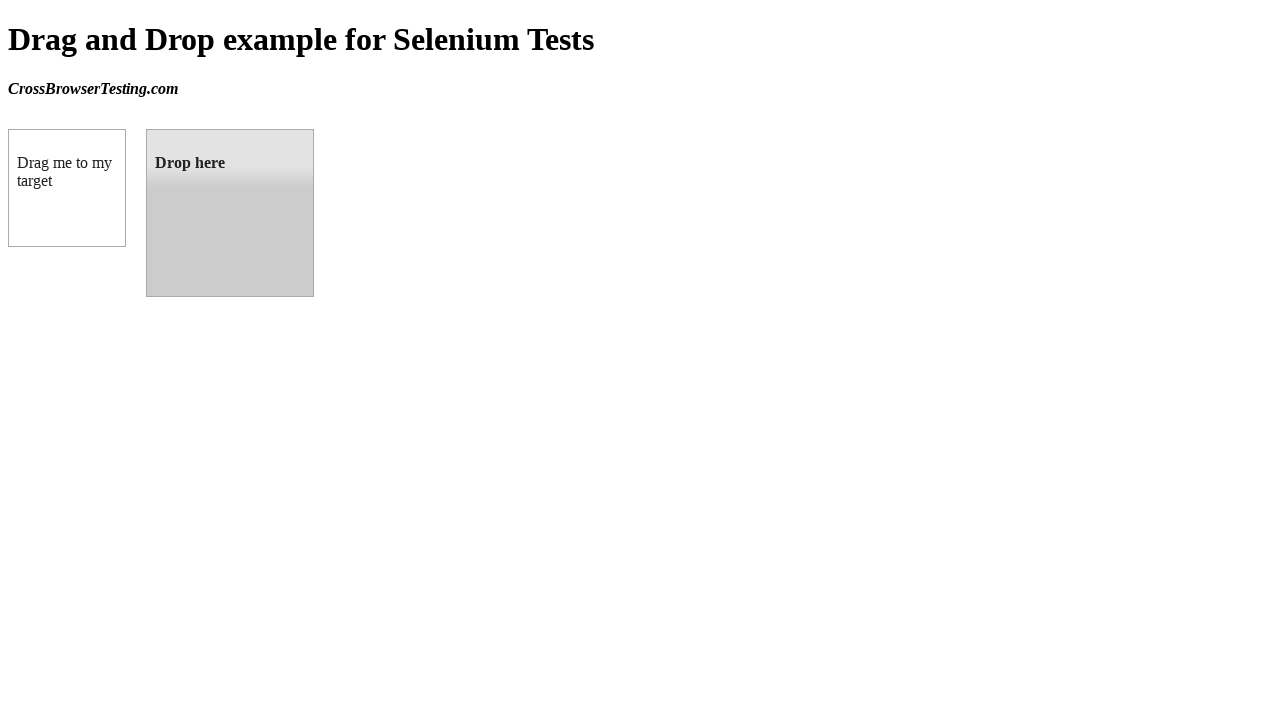

Retrieved bounding box coordinates of target element
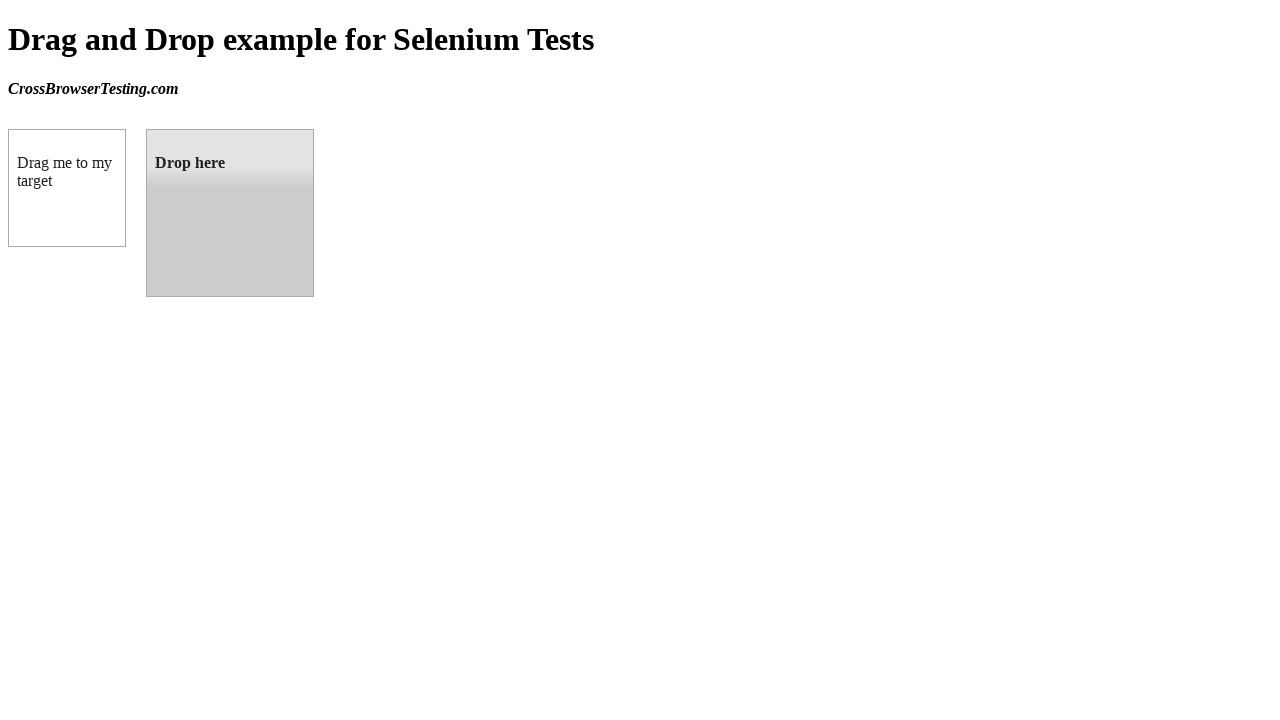

Dragged and dropped source element to target position at (230, 213)
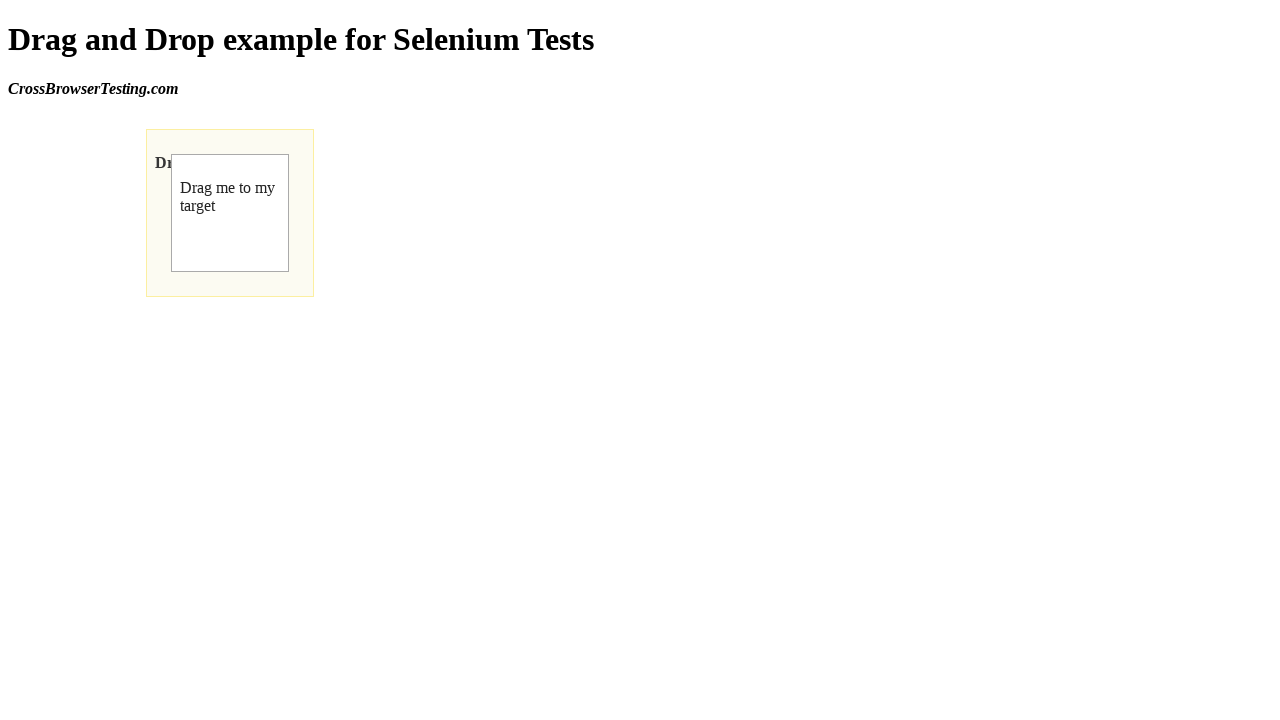

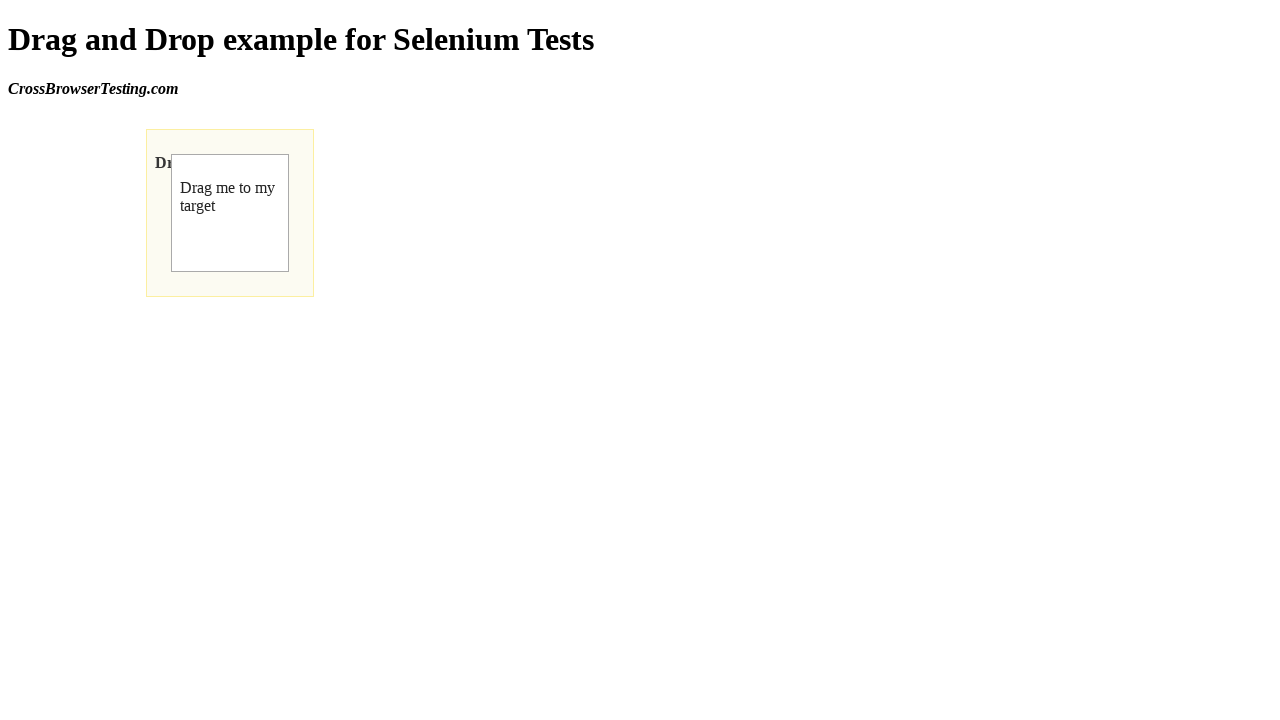